Tests JavaScript prompt dialog by clicking a button that triggers a prompt, entering a name, accepting the dialog, and verifying the entered name appears in the result message.

Starting URL: https://the-internet.herokuapp.com/javascript_alerts

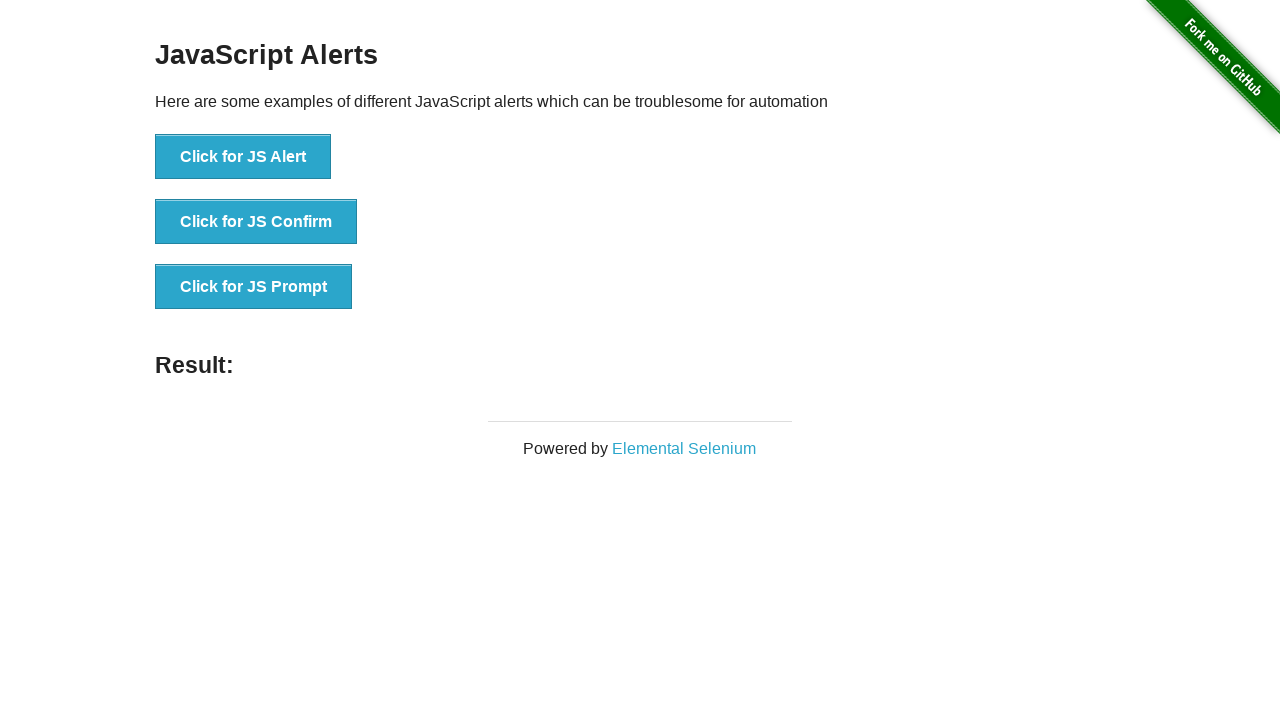

Set up dialog handler to accept prompt with 'Michael Thompson'
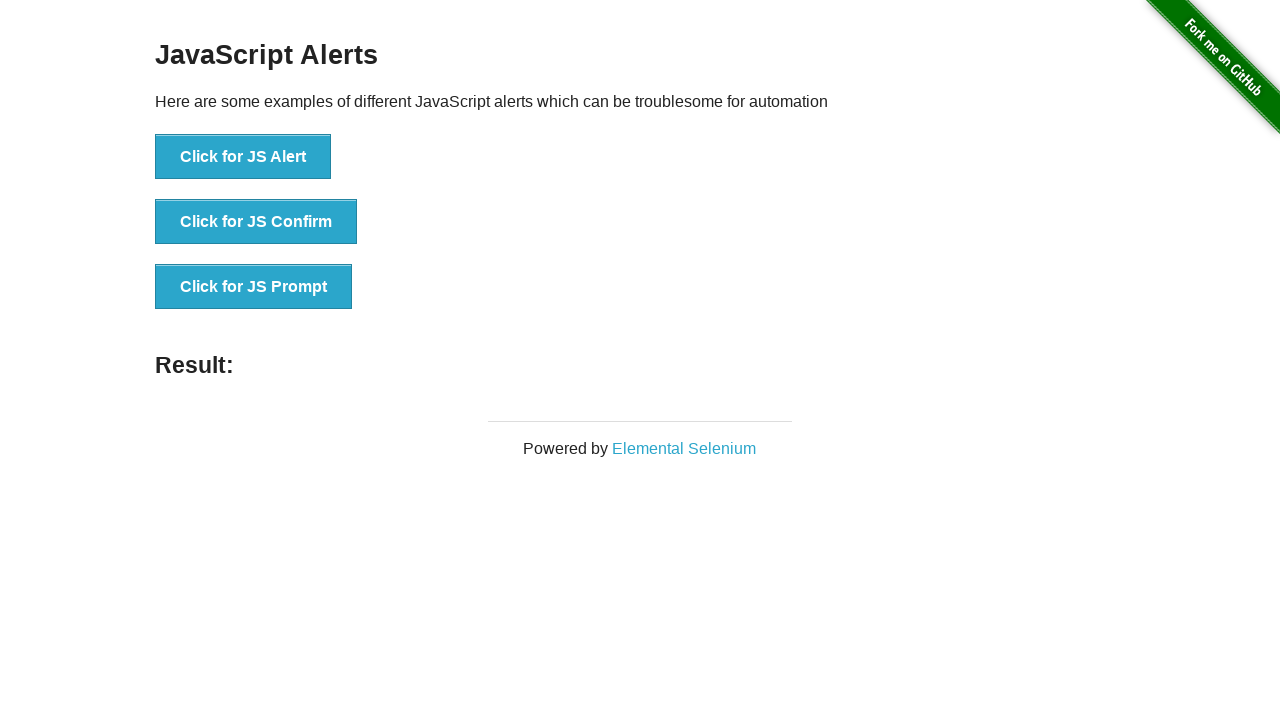

Clicked 'Click for JS Prompt' button to trigger prompt dialog at (254, 287) on xpath=//*[text()='Click for JS Prompt']
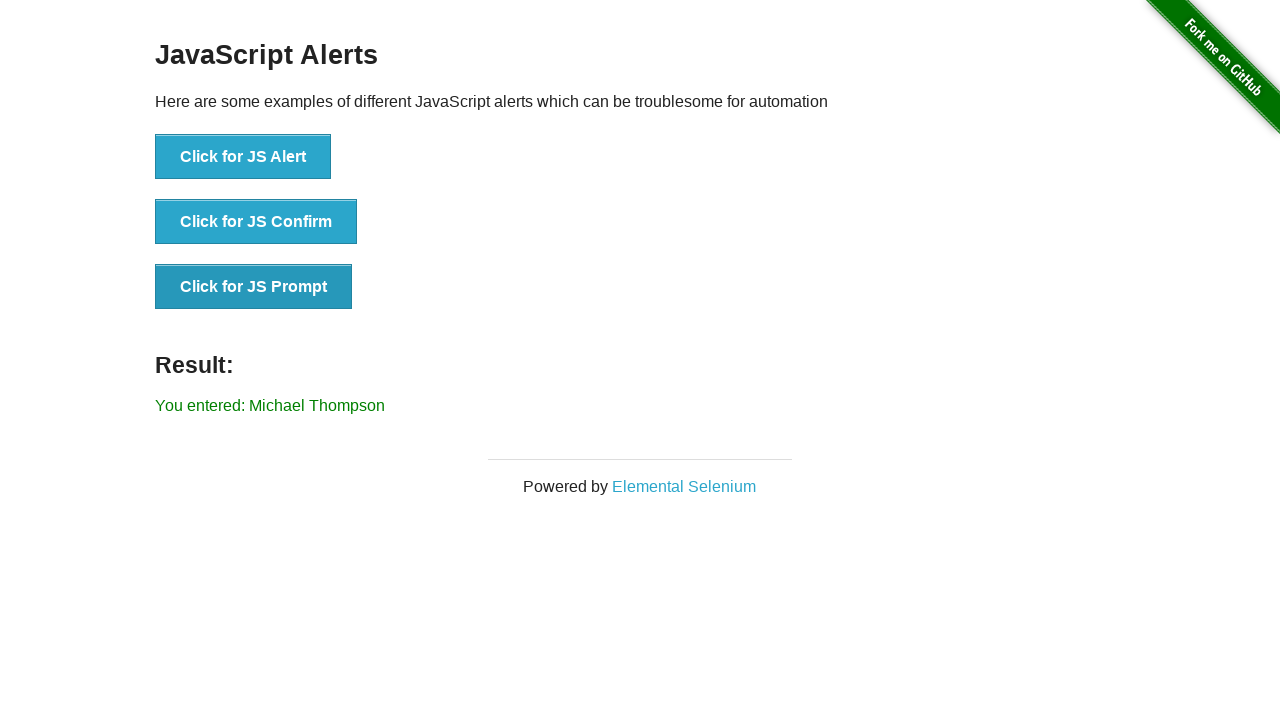

Result message element loaded
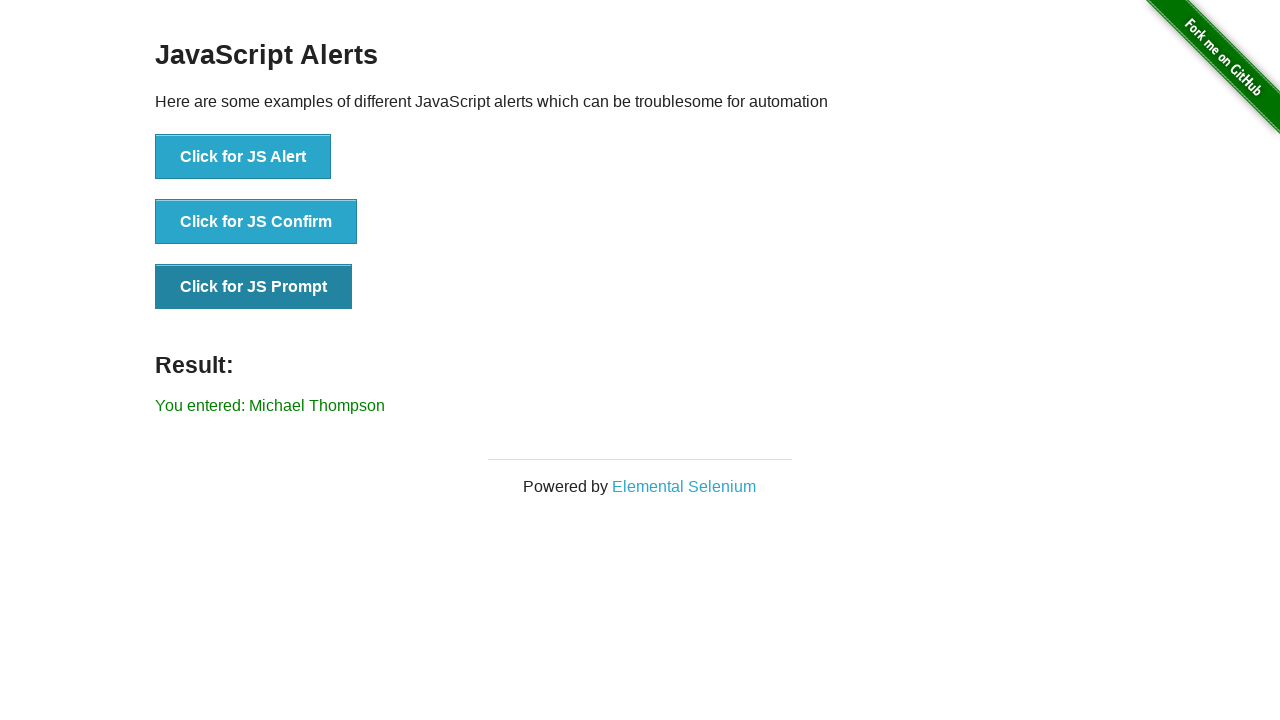

Located result element
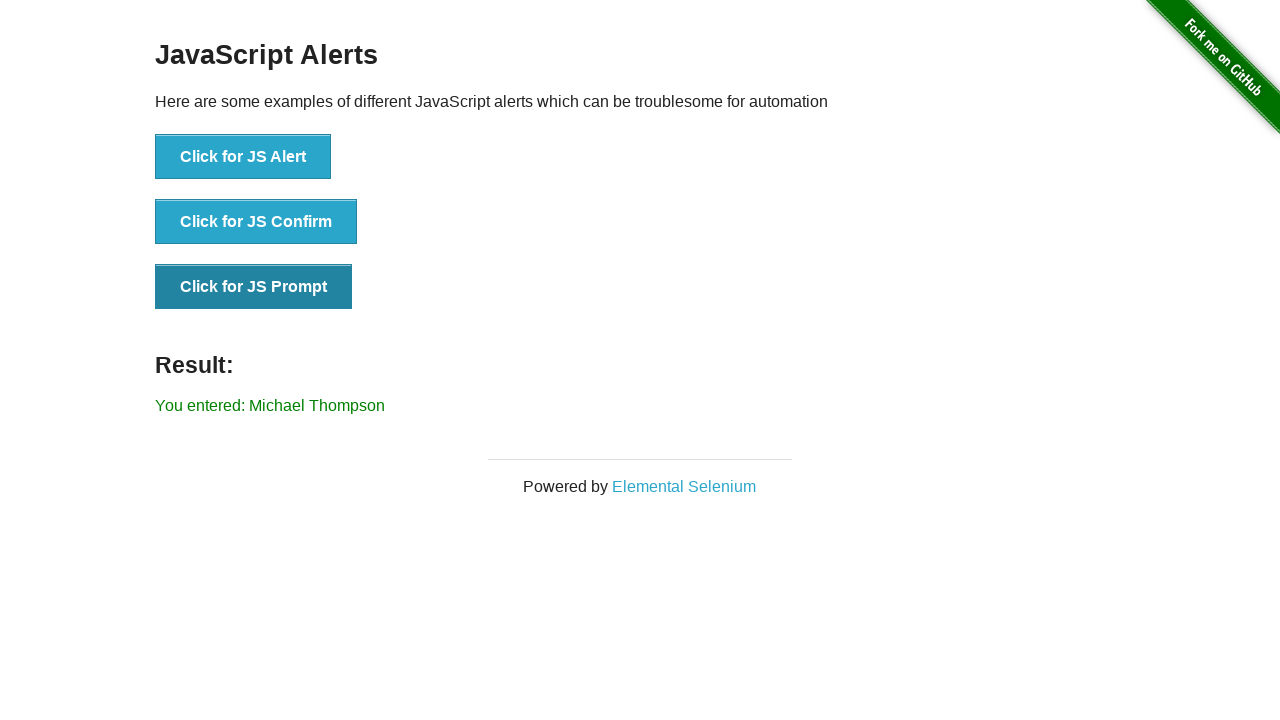

Verified 'Michael Thompson' appears in result message
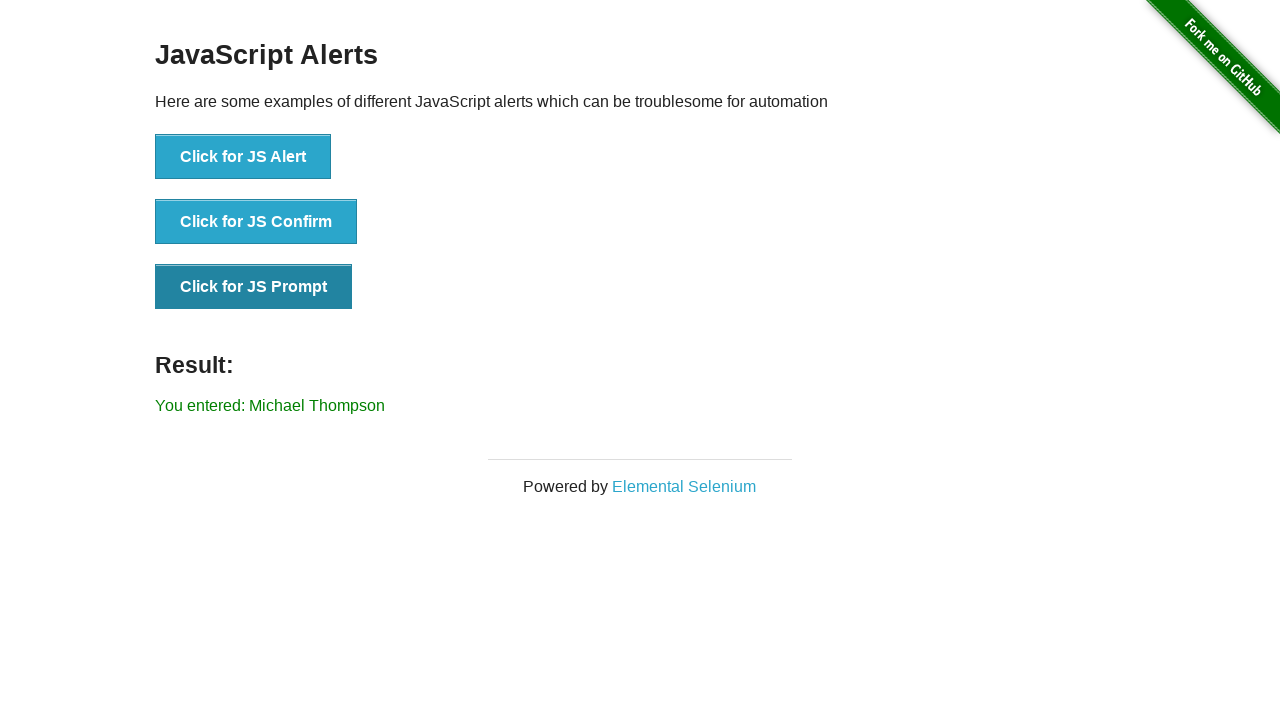

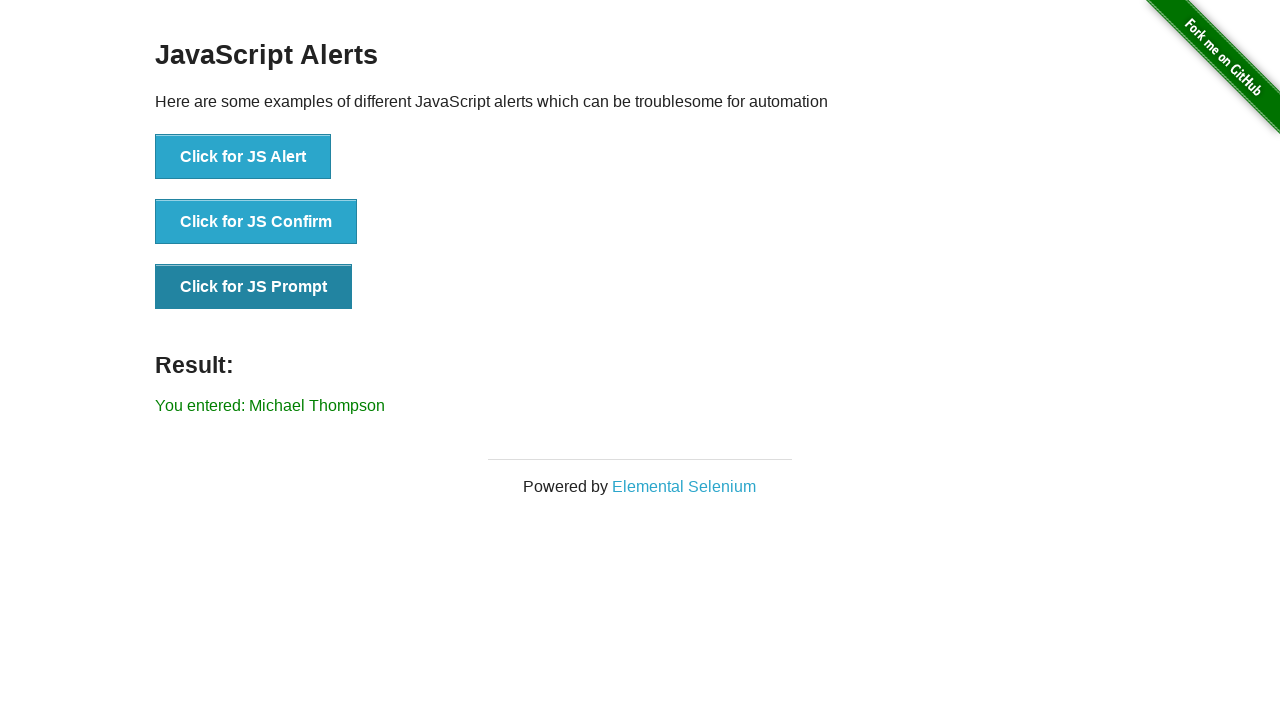